Tests the addition functionality of a basic calculator by entering two numbers and verifying the sum result

Starting URL: https://testsheepnz.github.io/BasicCalculator.html

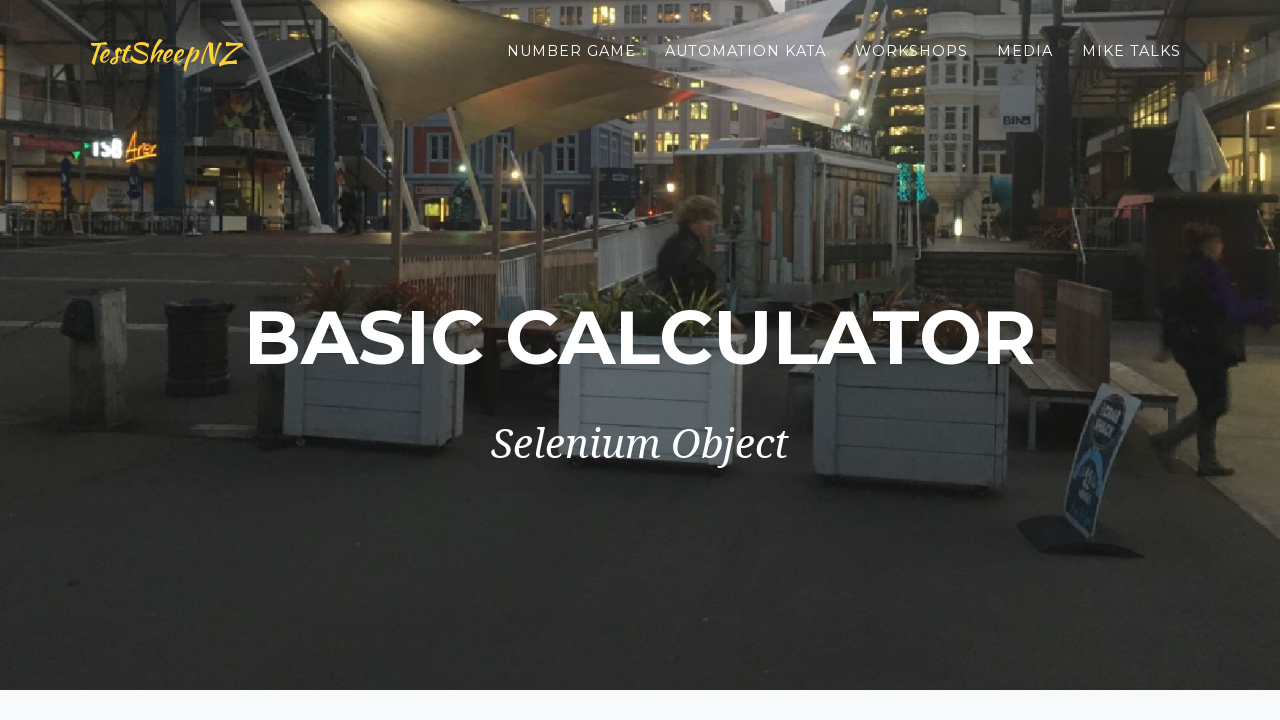

Entered first number '5' in the number1 field on #number1Field
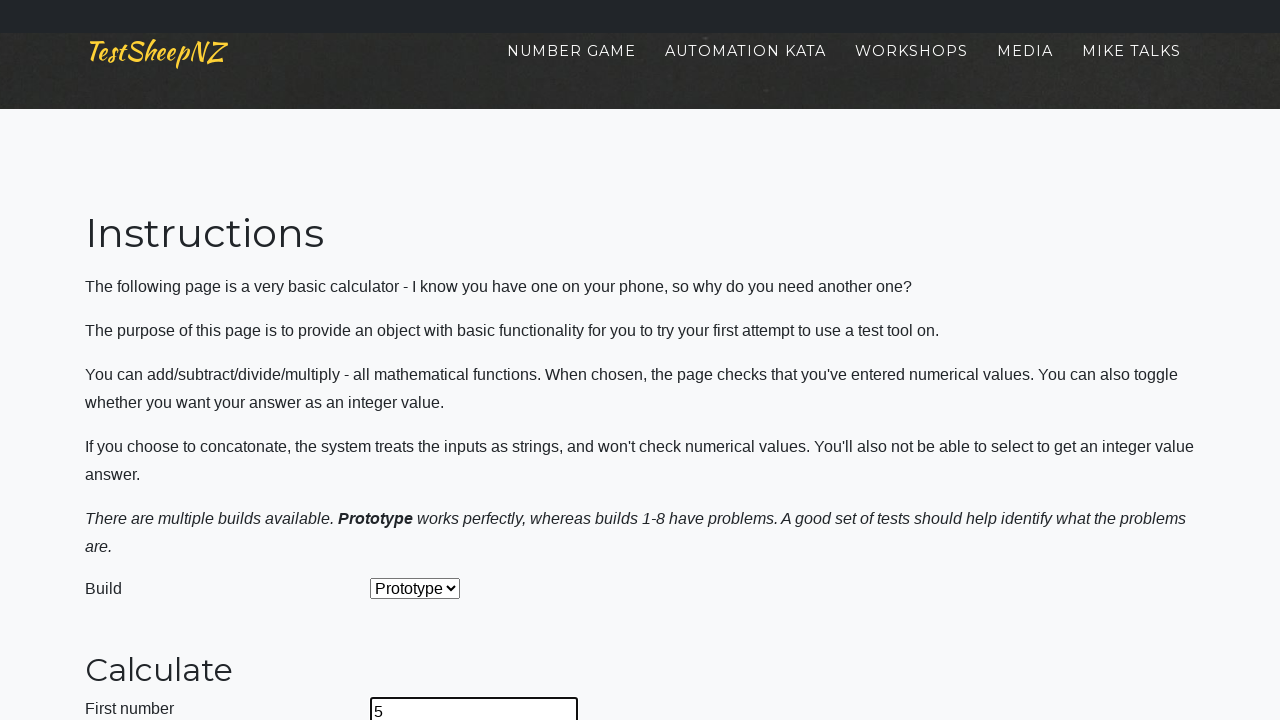

Entered second number '5' in the number2 field on #number2Field
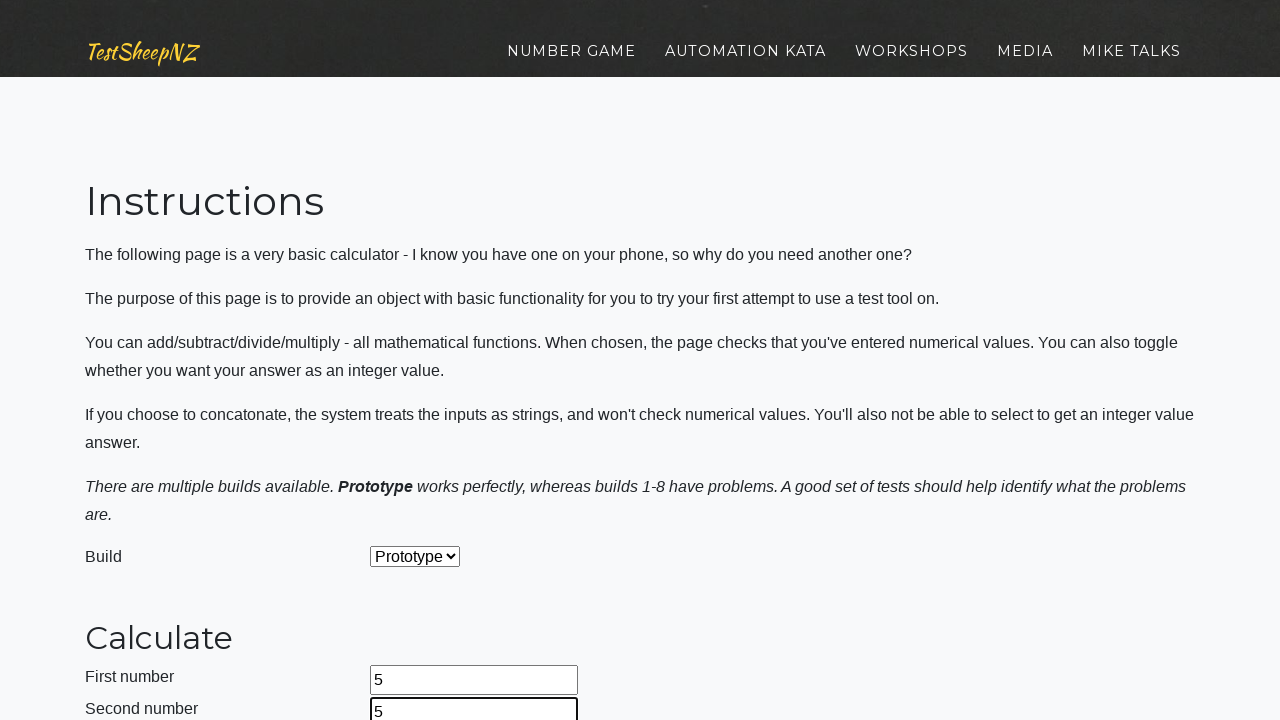

Clicked the calculate button to compute the sum at (422, 361) on #calculateButton
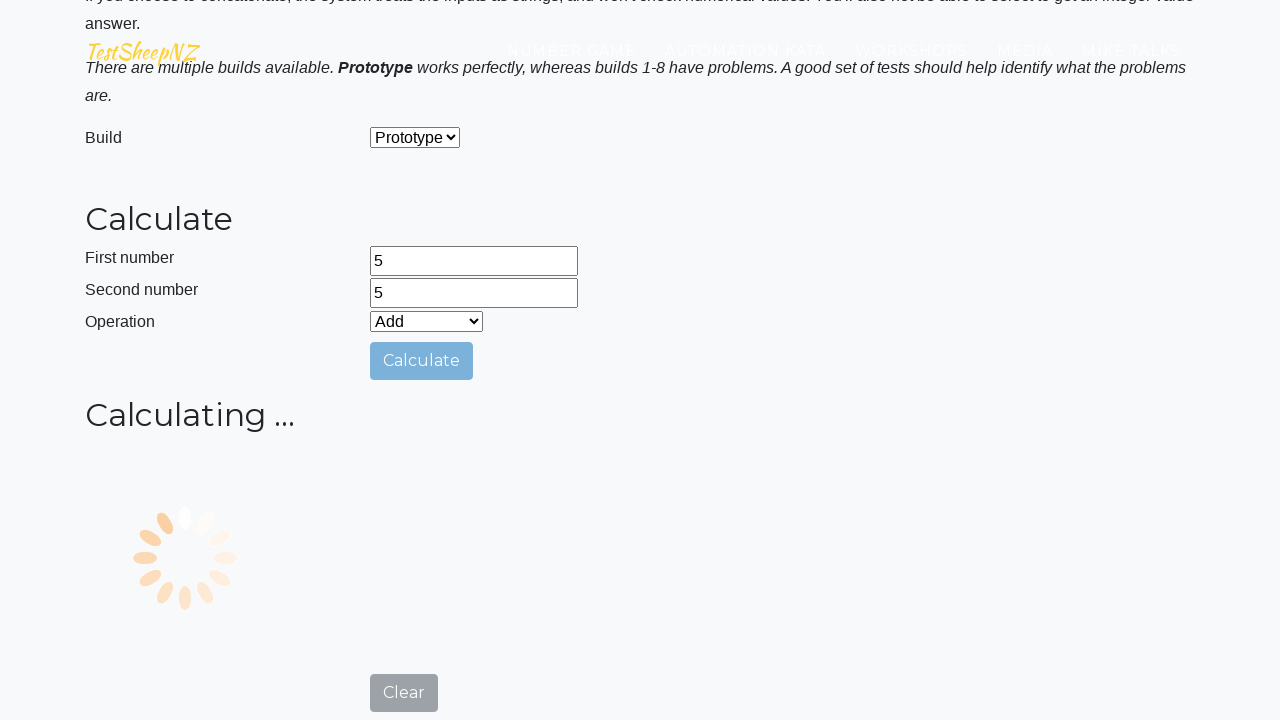

Verified that the answer field is displayed with the sum result
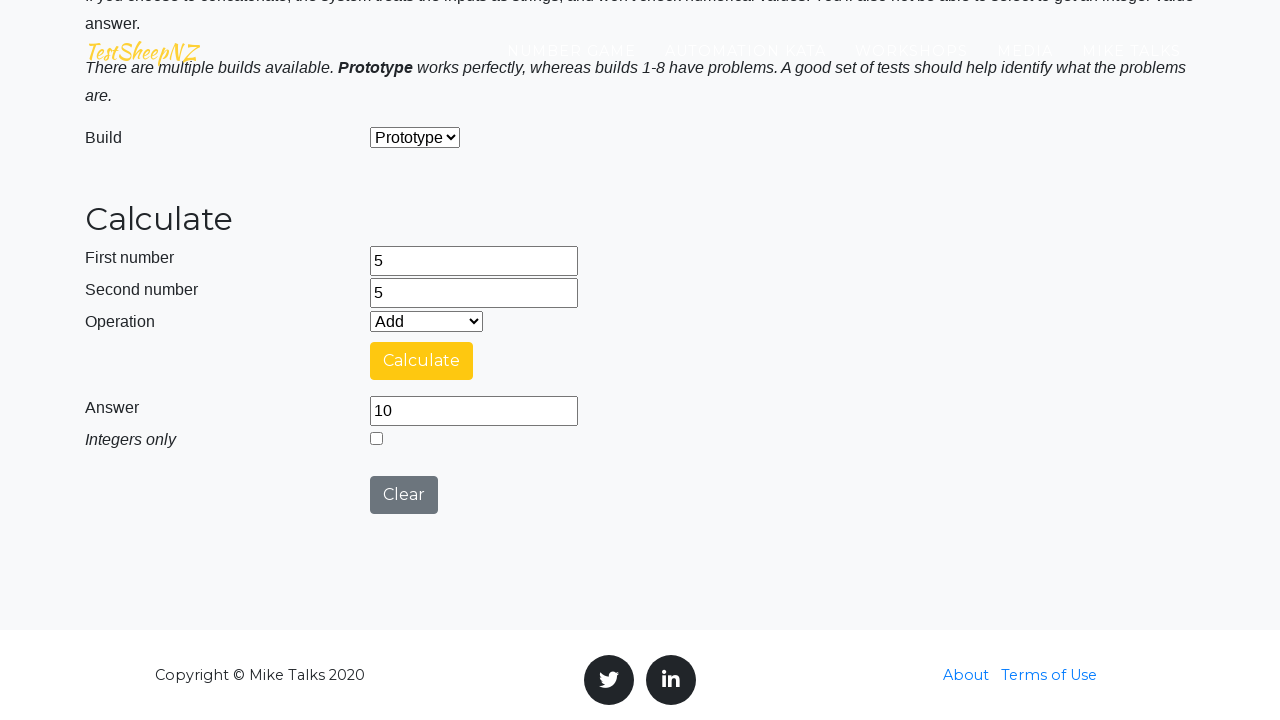

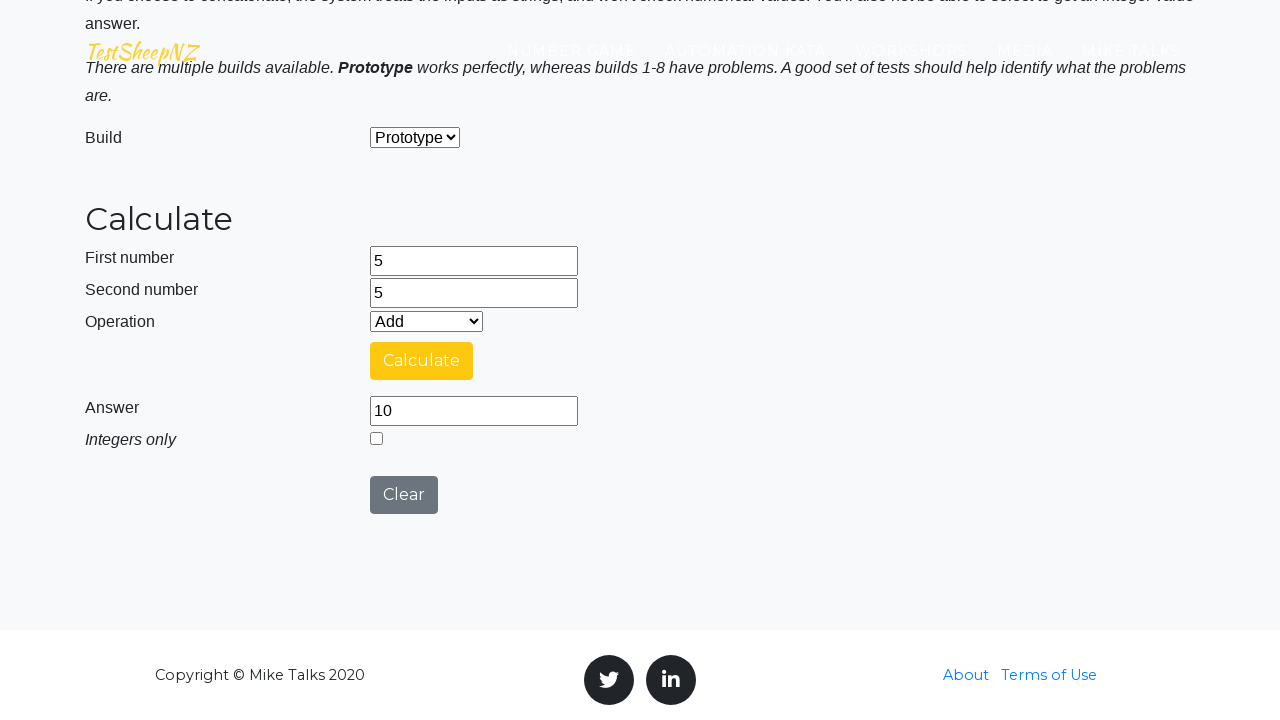